Tests file download functionality by navigating to a download page and clicking the first download link to trigger a file download

Starting URL: http://the-internet.herokuapp.com/download

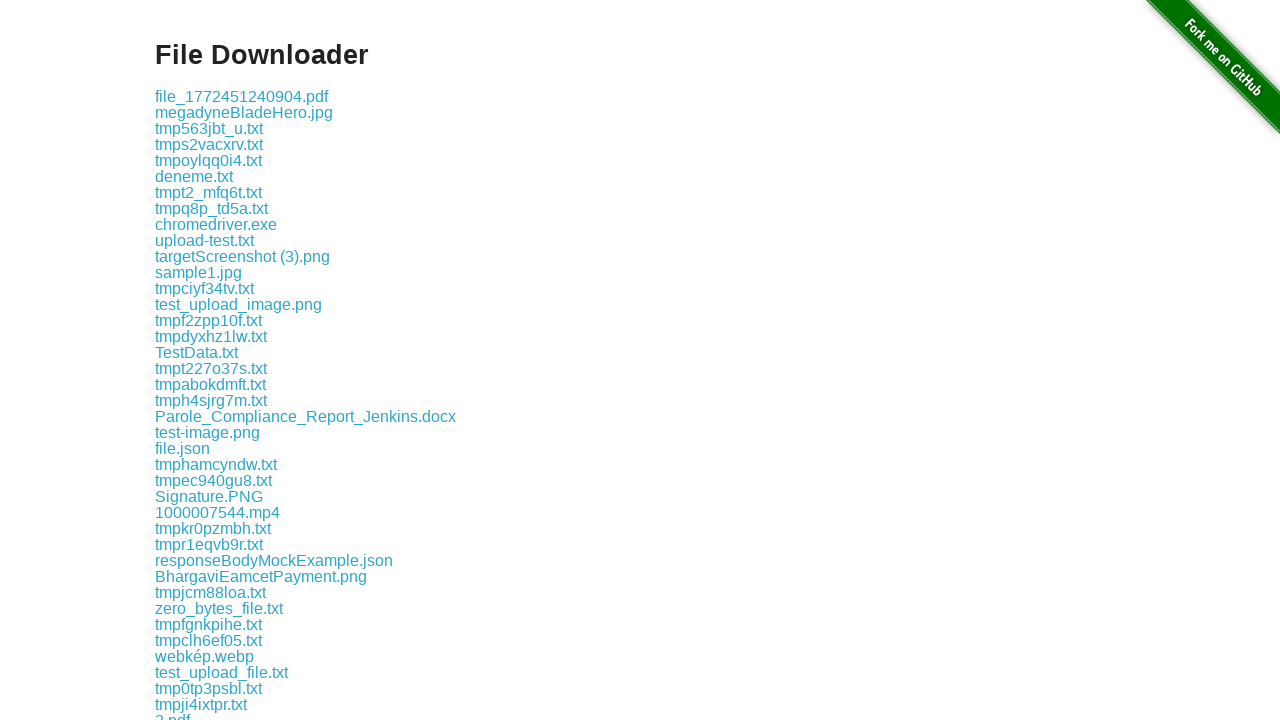

Clicked the first download link to trigger file download at (242, 96) on .example a
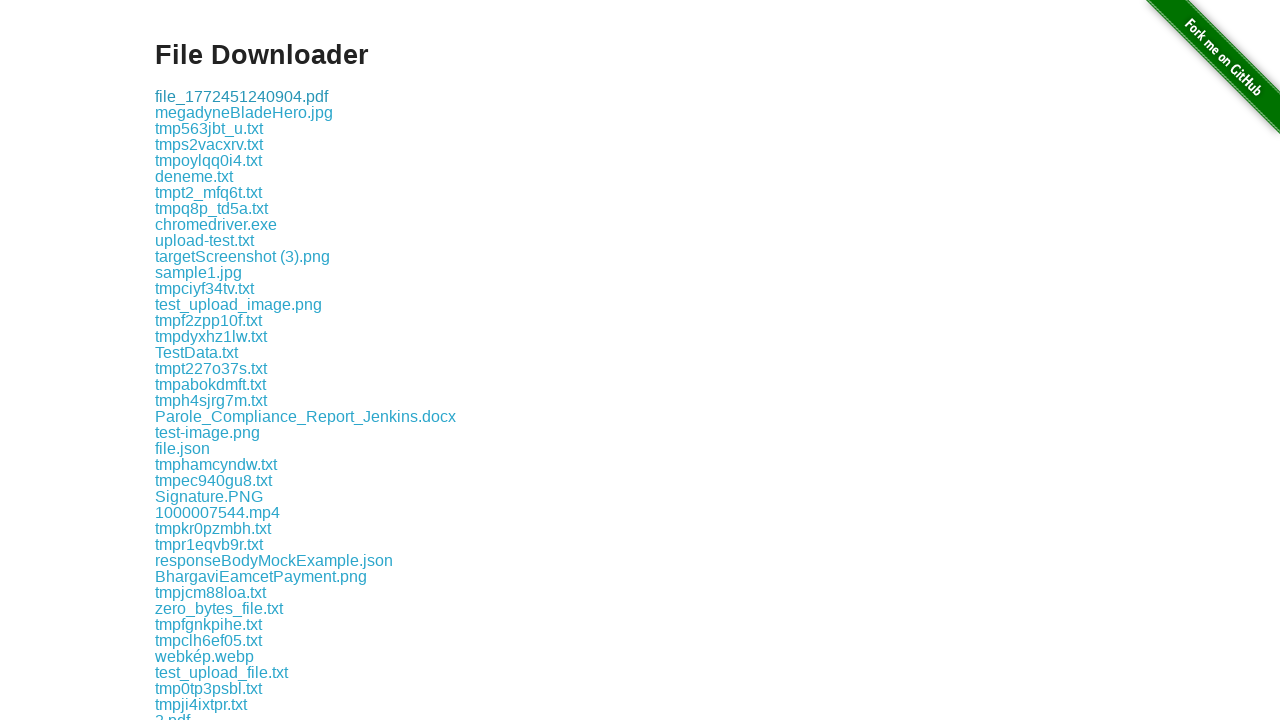

Waited 2 seconds for the download to initiate
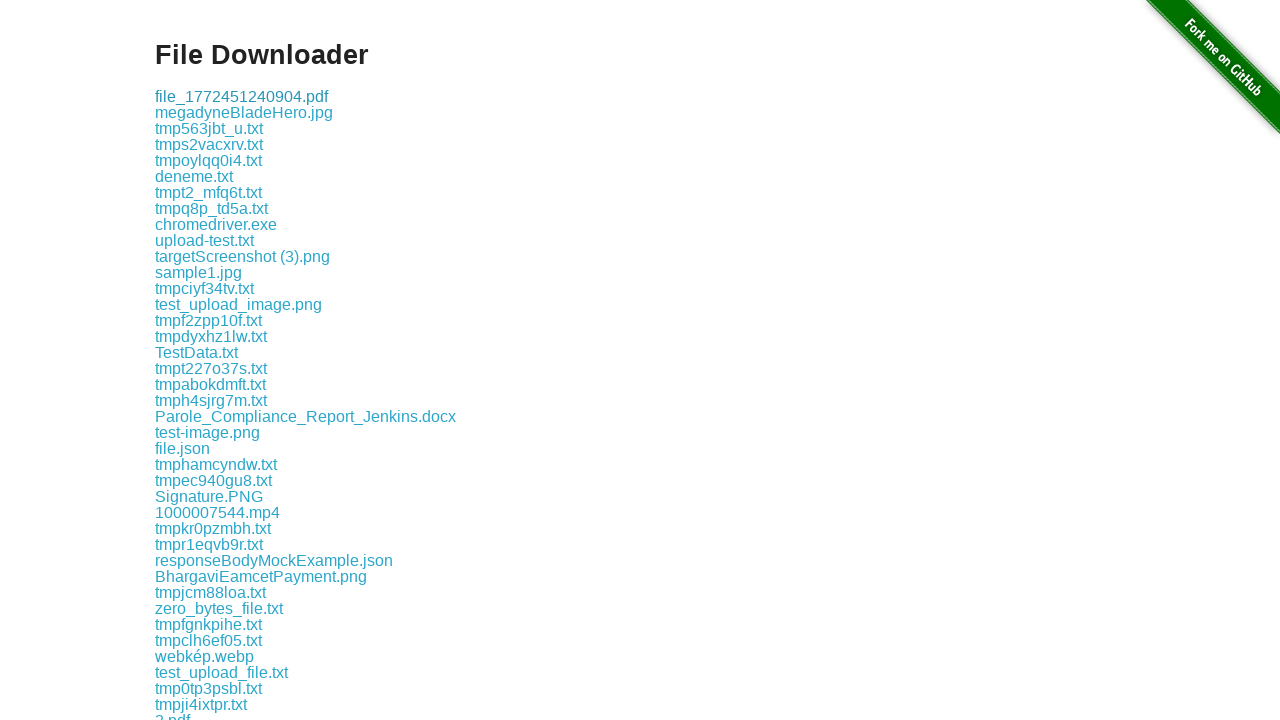

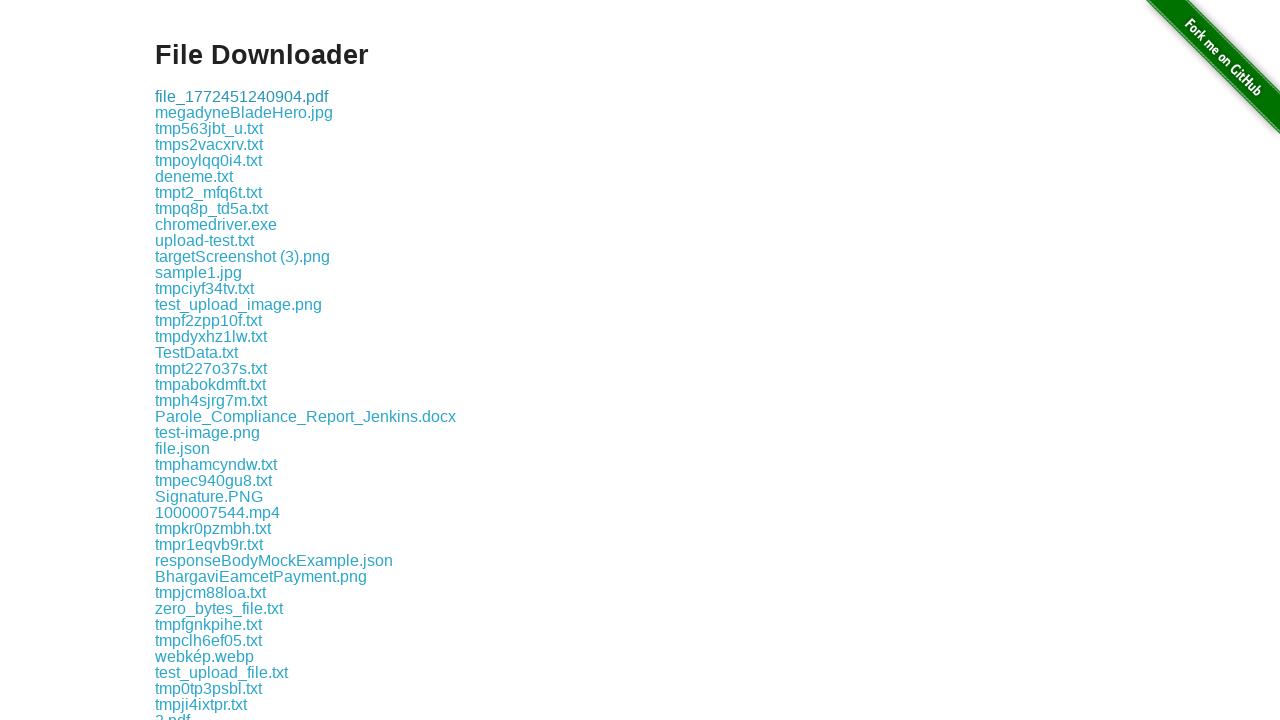